Tests nested iframe interaction by navigating to a multi-frame page, switching between outer and inner frames, and filling a text field within the nested iframe

Starting URL: https://demo.automationtesting.in/Frames.html

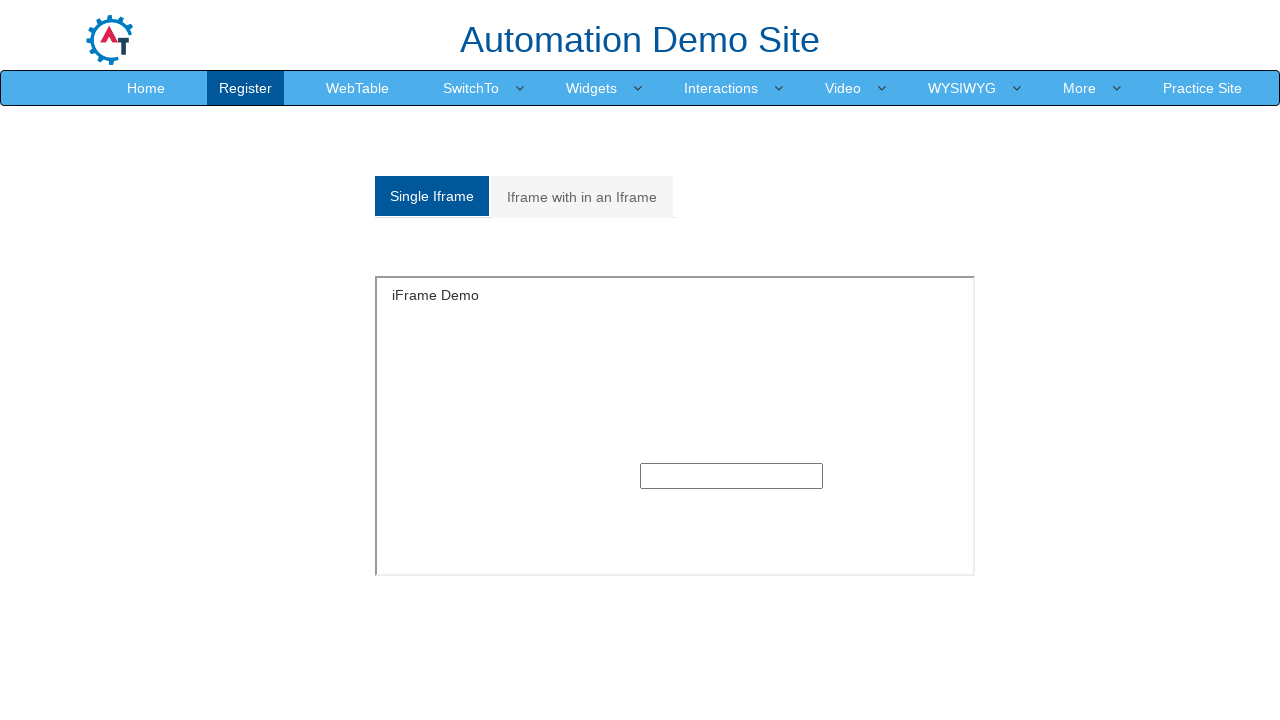

Clicked on Multiple Frames tab at (582, 197) on xpath=//a[@href='#Multiple']
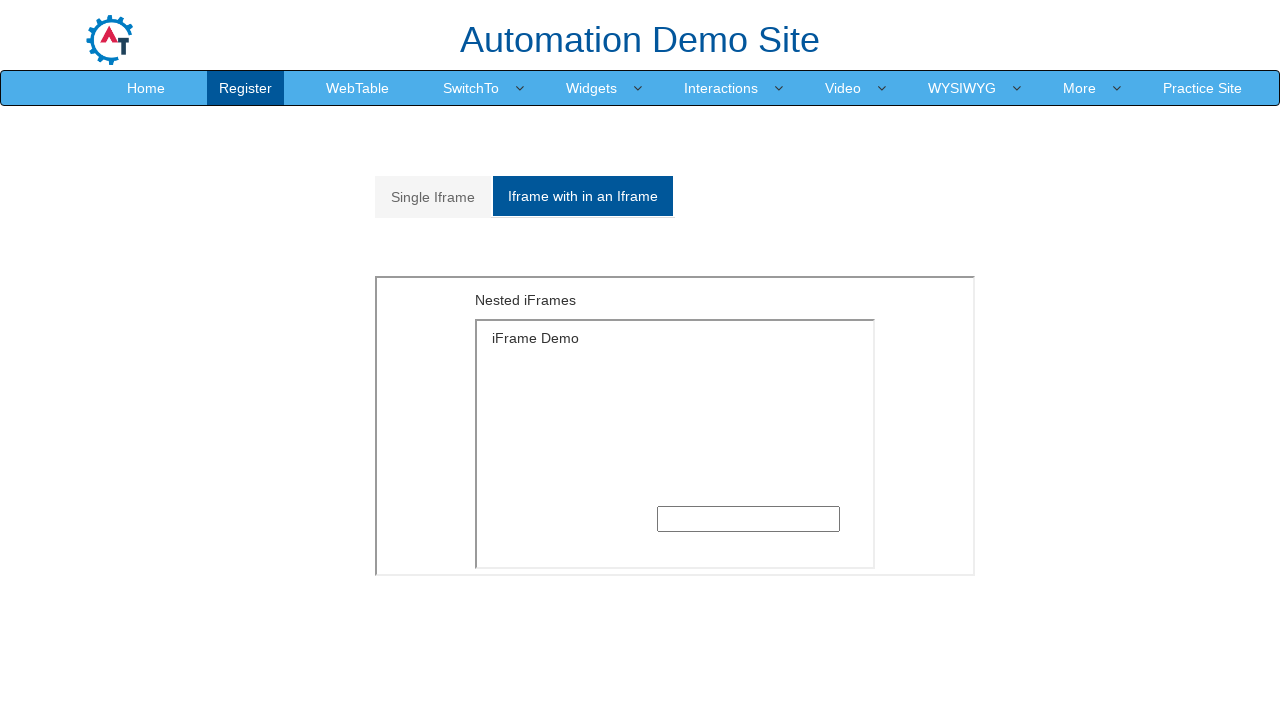

Located outer iframe with src='MultipleFrames.html'
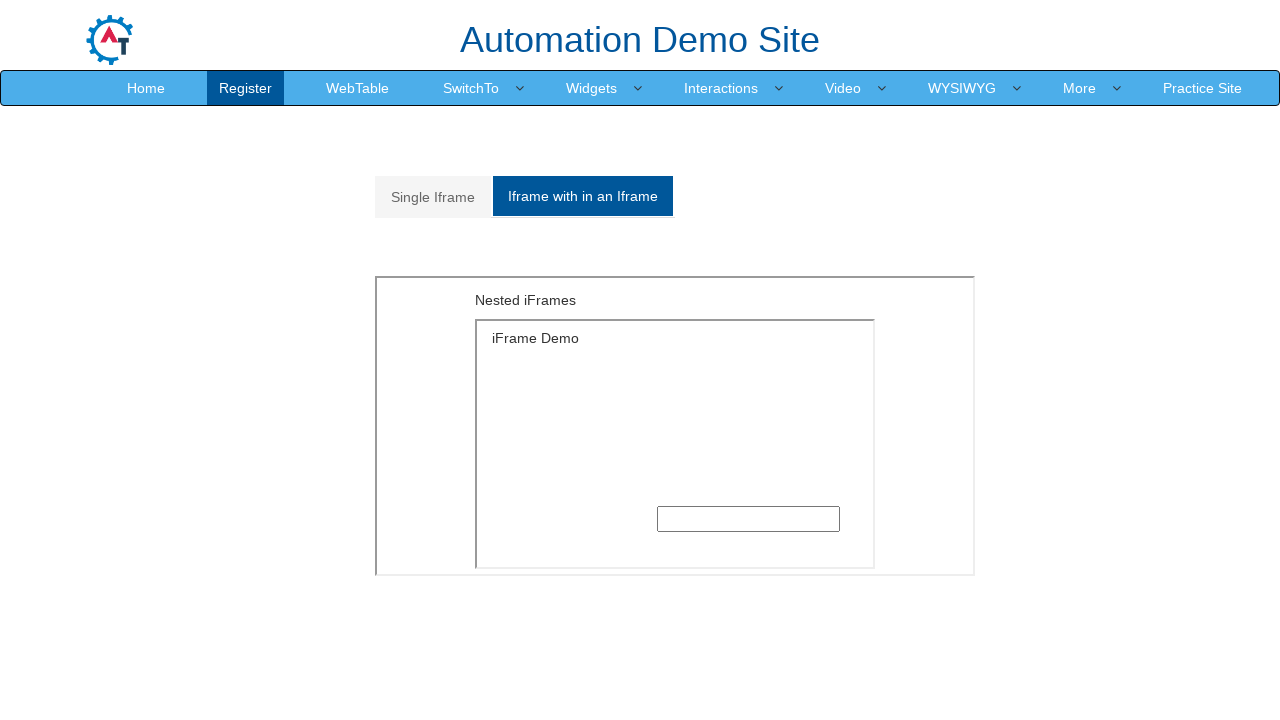

Located first nested iframe within outer frame
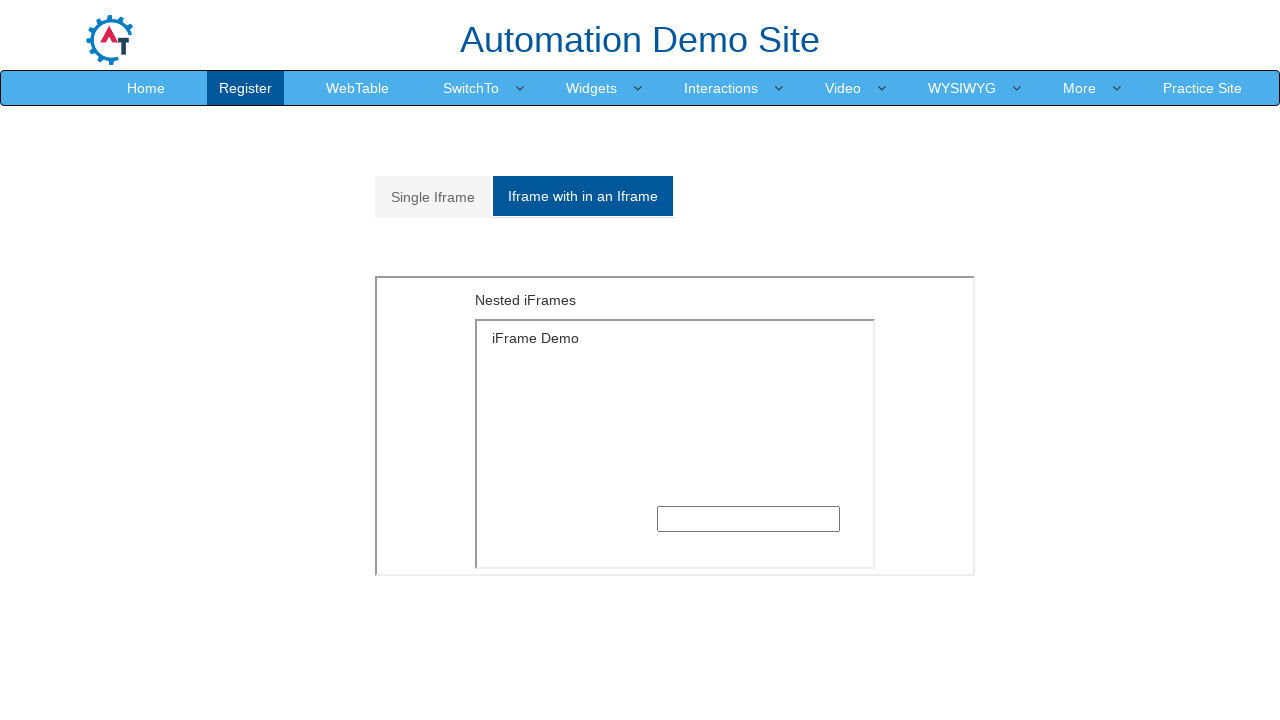

Located text input field in nested iframe
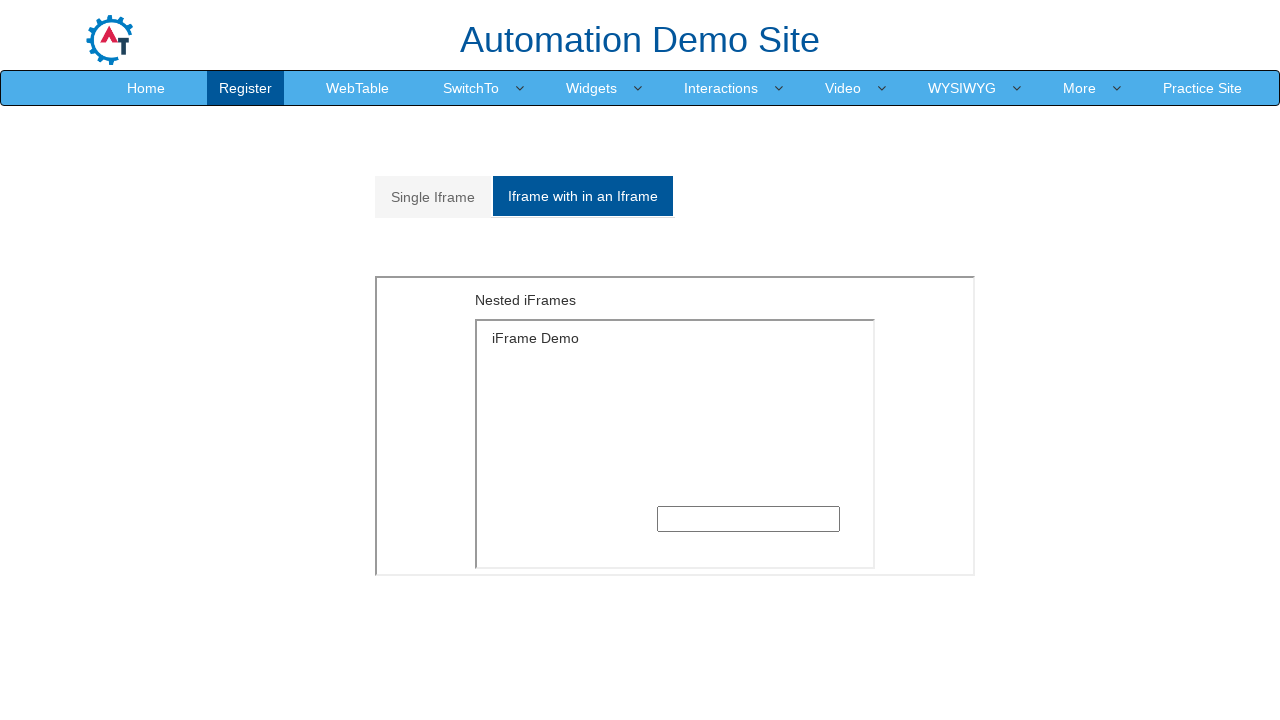

Clicked on text input field in nested iframe at (748, 519) on xpath=//iframe[@src='MultipleFrames.html'] >> internal:control=enter-frame >> if
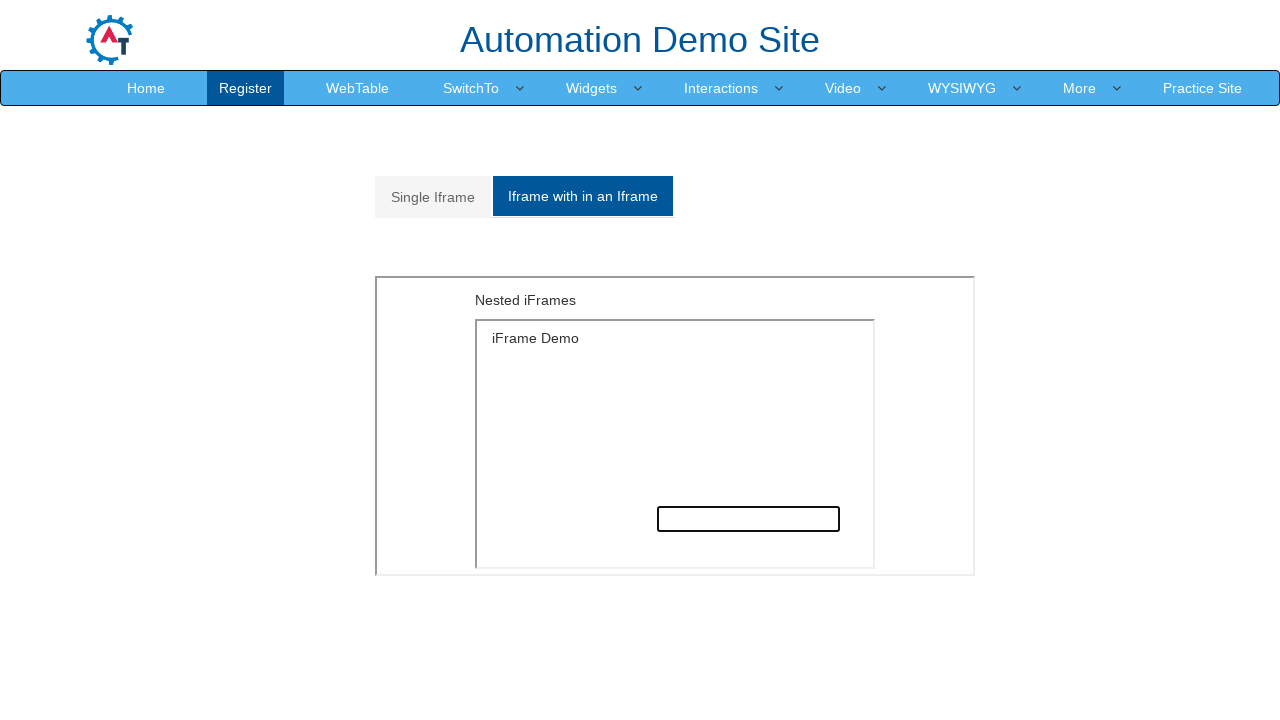

Cleared text input field in nested iframe on xpath=//iframe[@src='MultipleFrames.html'] >> internal:control=enter-frame >> if
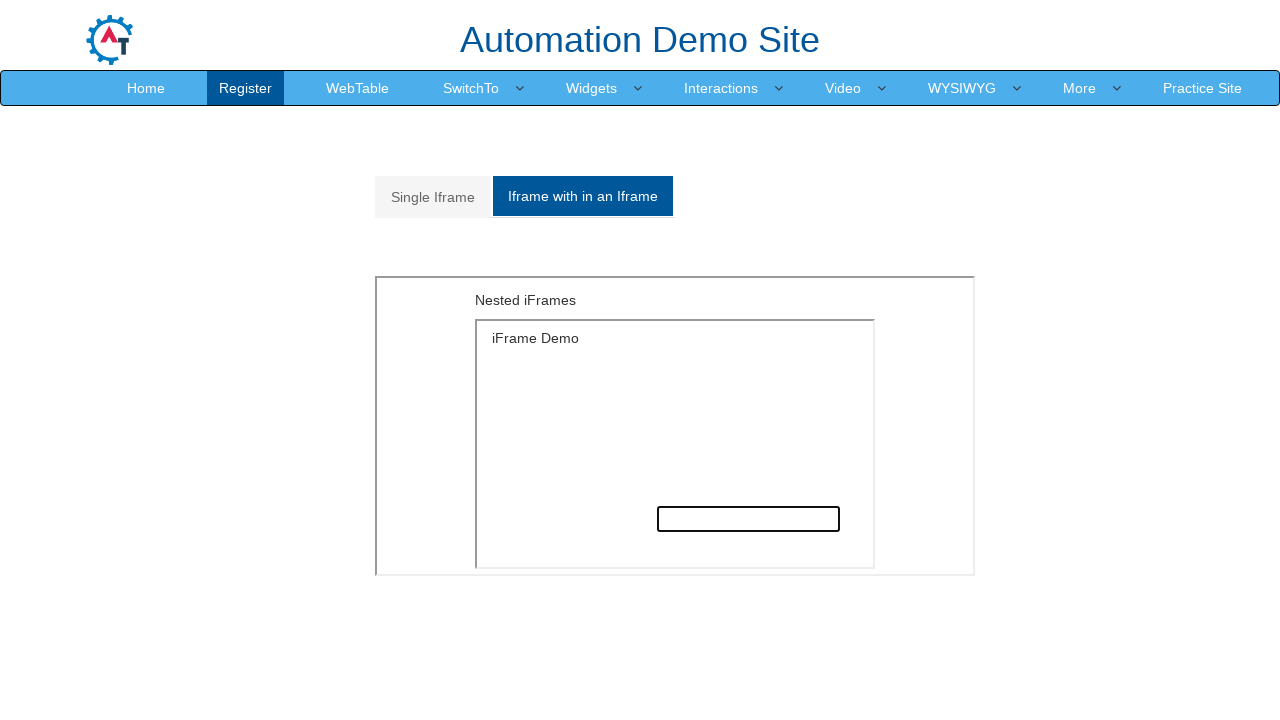

Filled text input field with 'Hello' in nested iframe on xpath=//iframe[@src='MultipleFrames.html'] >> internal:control=enter-frame >> if
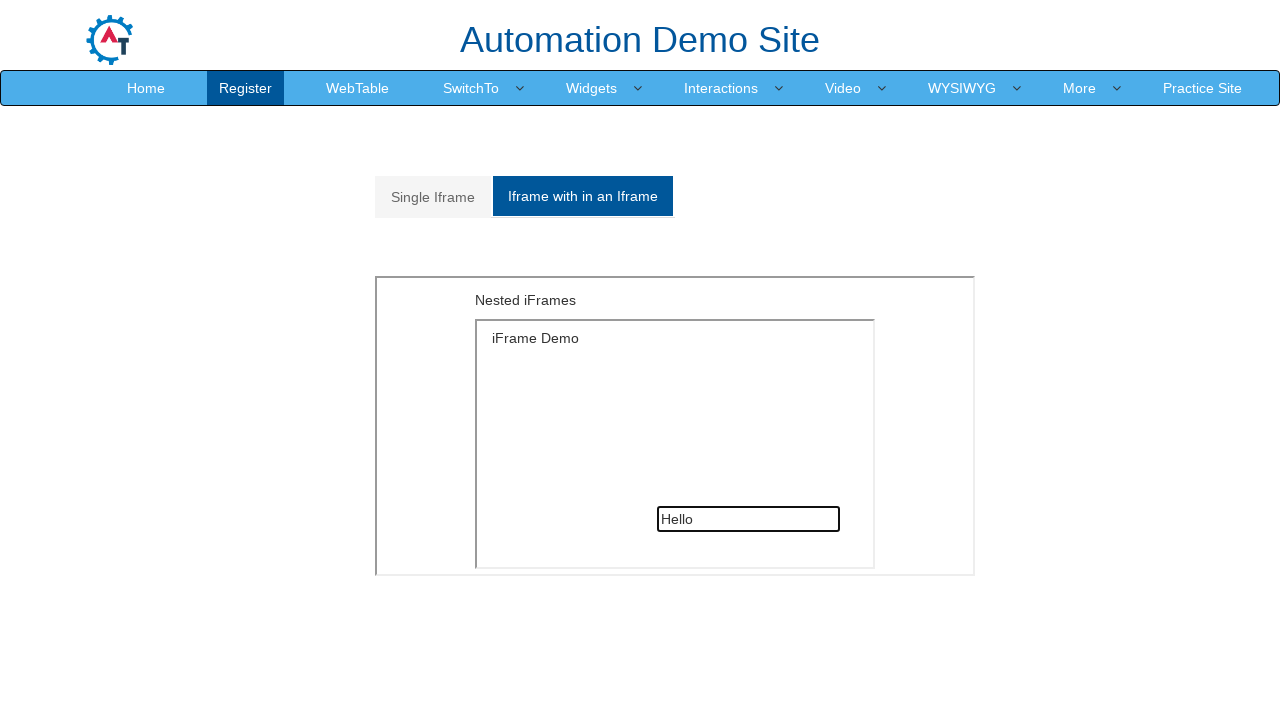

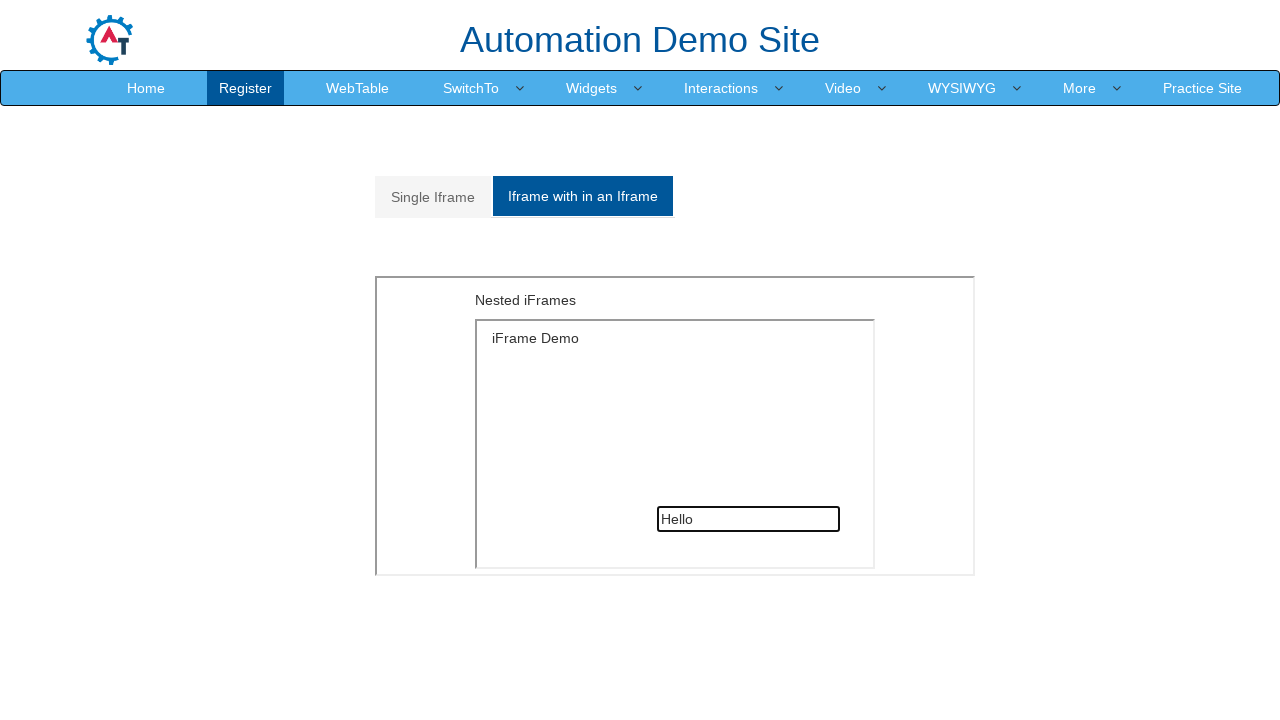